Navigates to W3Schools custom checkbox tutorial page and clicks on a checkbox element using JavaScript execution after waiting for it to be clickable

Starting URL: https://www.w3schools.com/howto/howto_css_custom_checkbox.asp

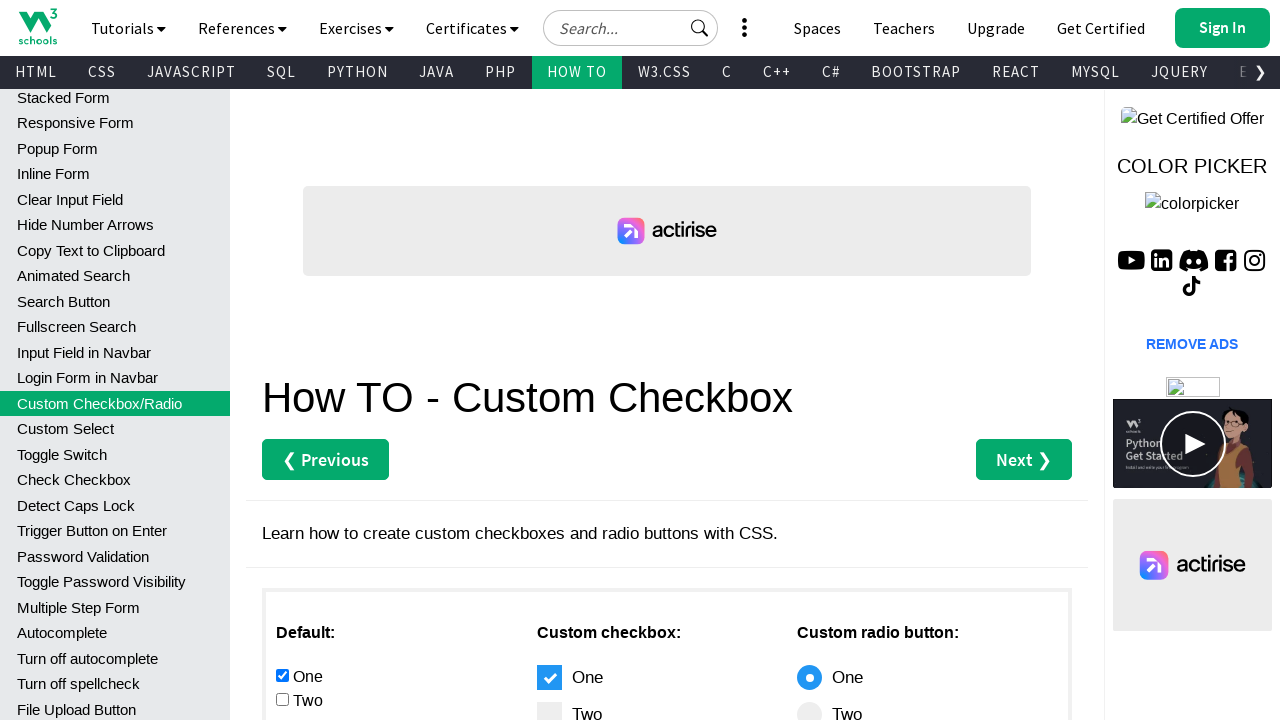

Waited for checkbox element to be visible
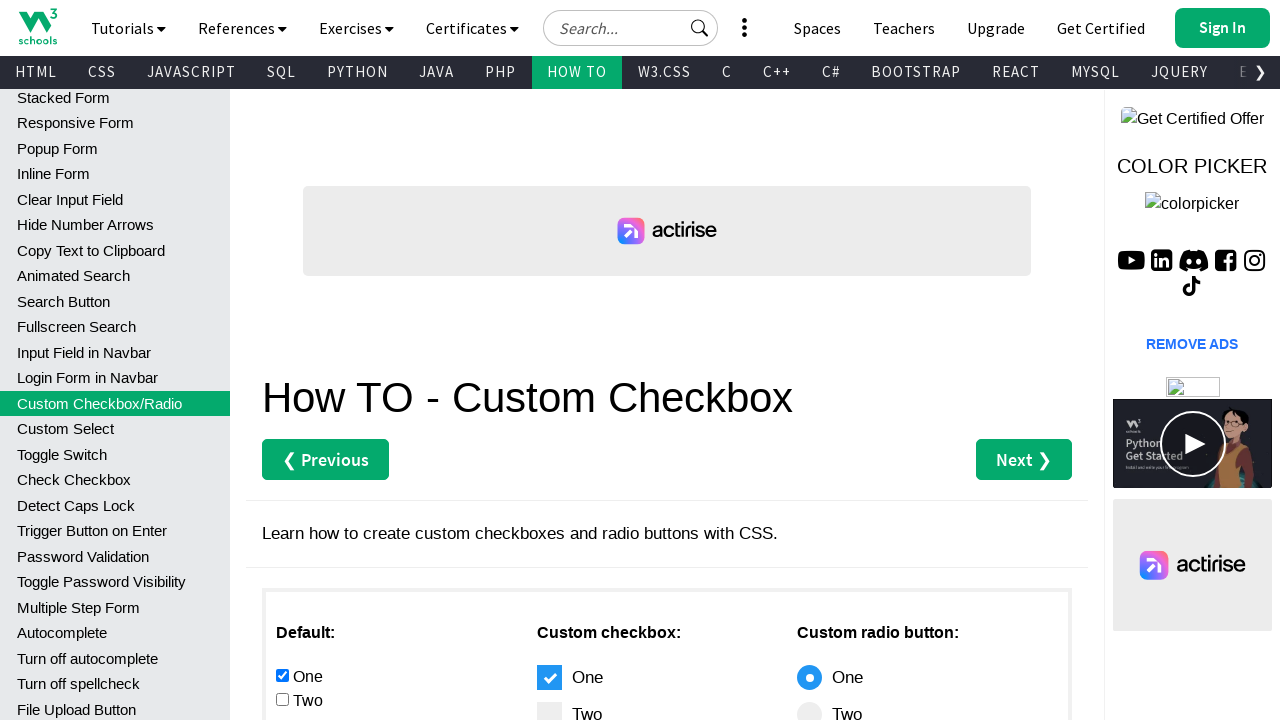

Scrolled checkbox element into view using JavaScript
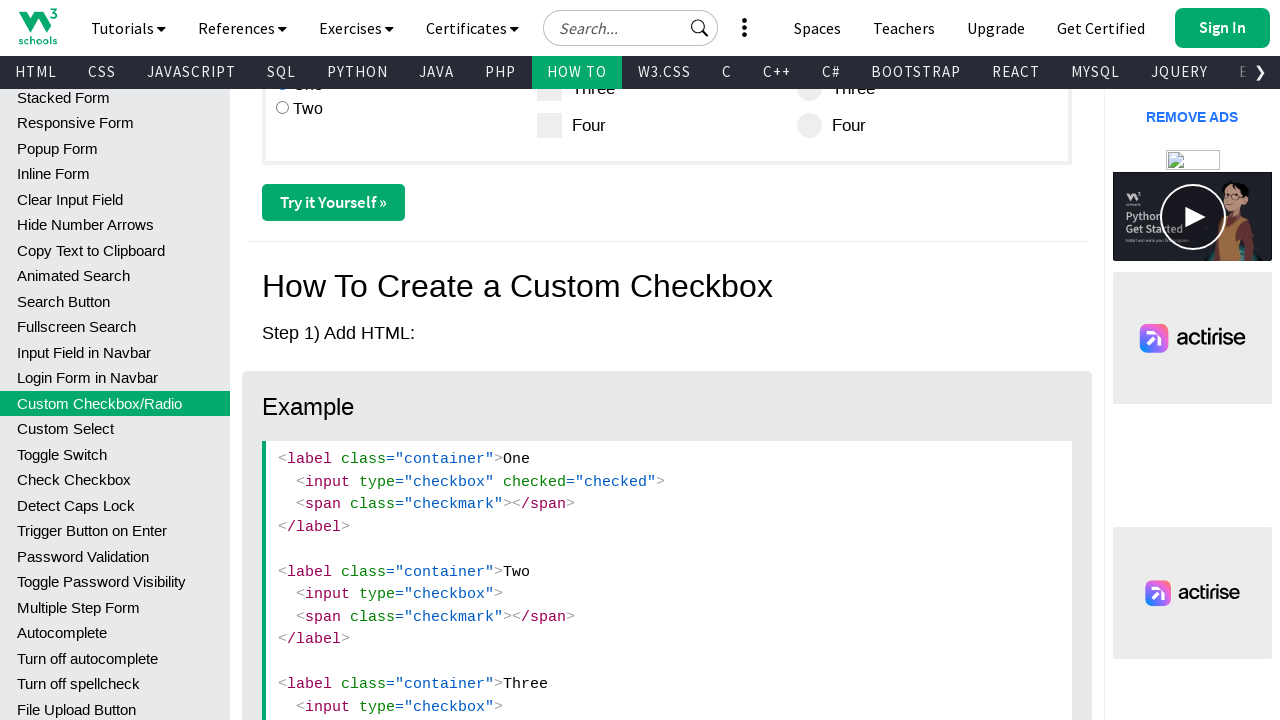

Clicked the custom checkbox element
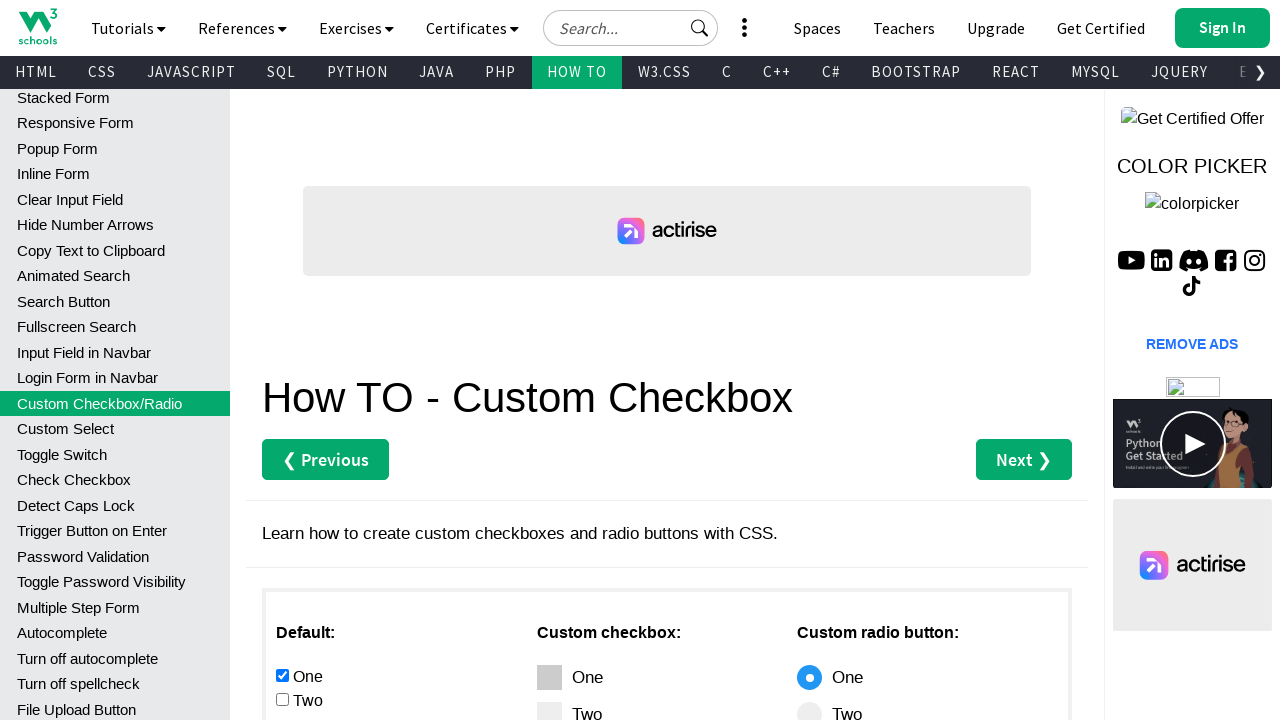

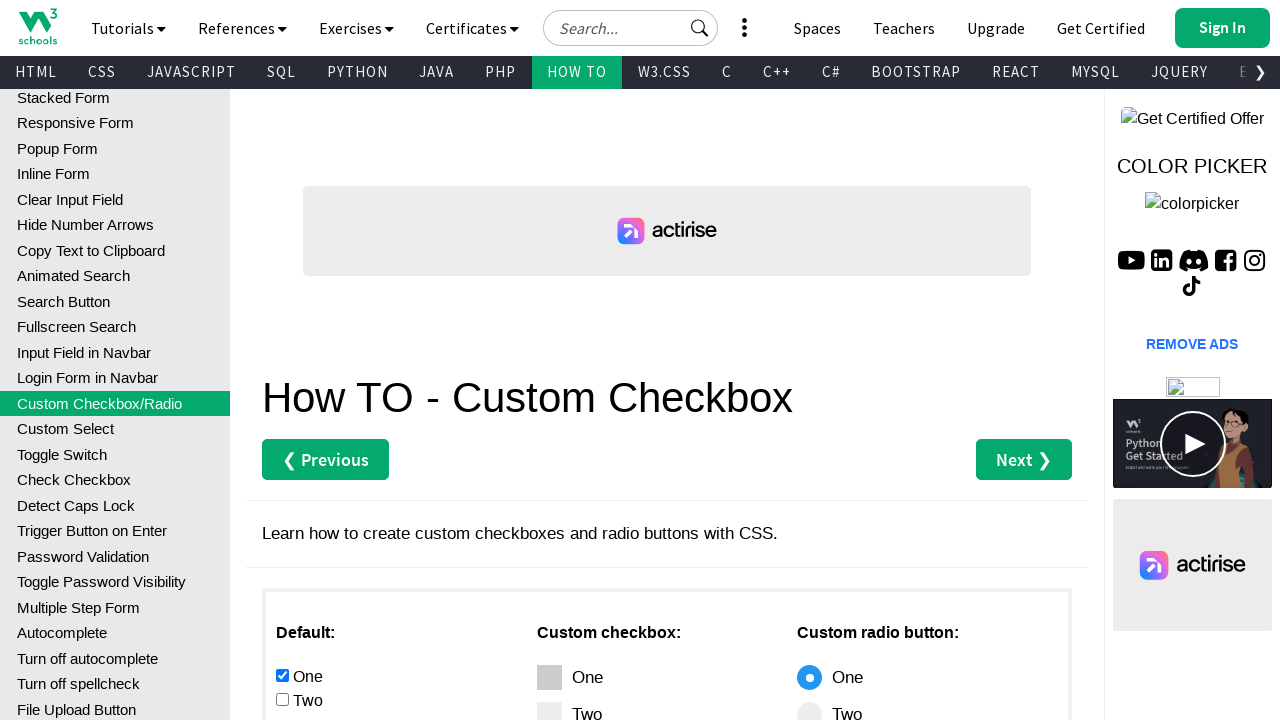